Tests JavaScript alert handling by clicking a button that triggers an alert, accepting the alert, and verifying the result message on the page.

Starting URL: http://the-internet.herokuapp.com/javascript_alerts

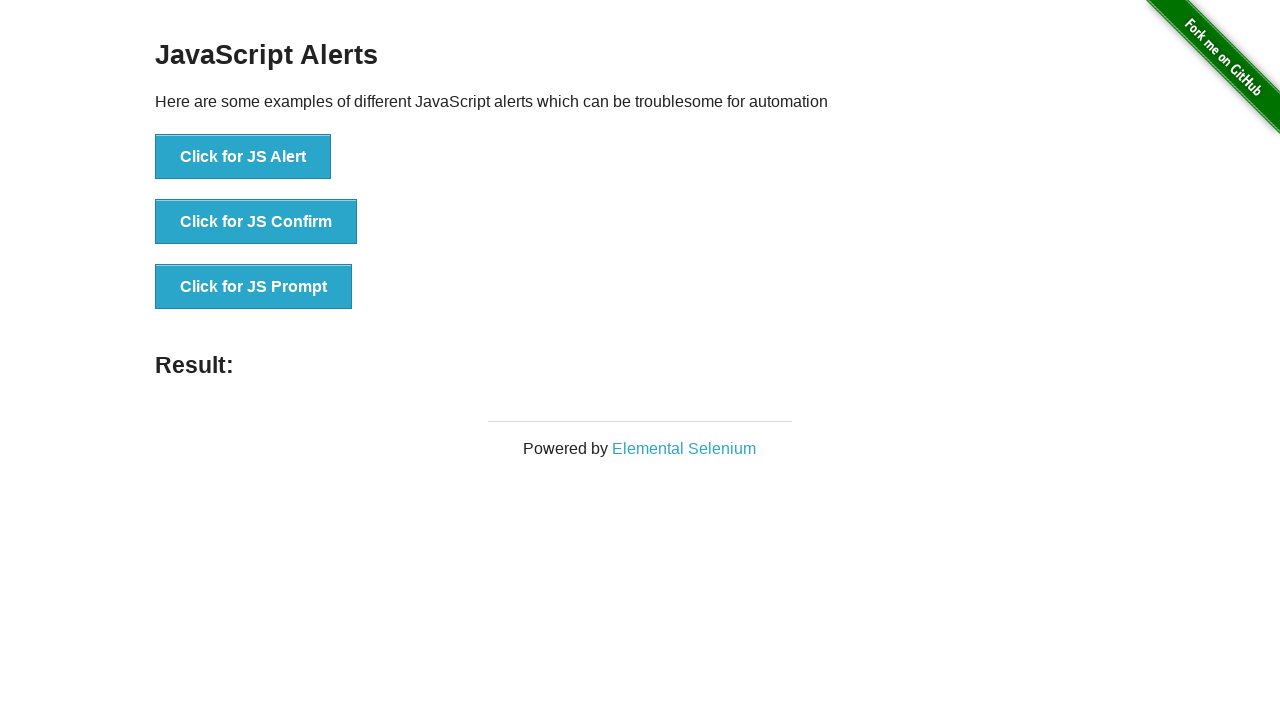

Set up dialog handler to automatically accept alerts
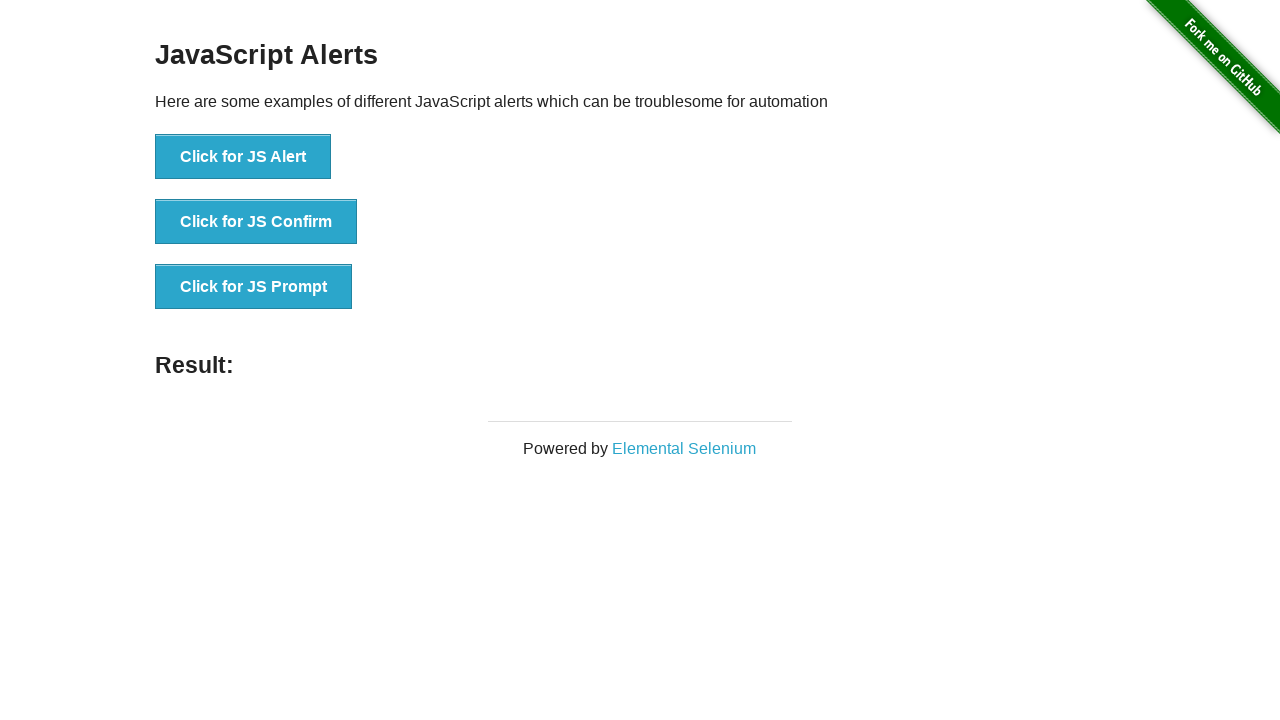

Clicked button to trigger JavaScript alert at (243, 157) on ul > li:nth-child(1) > button
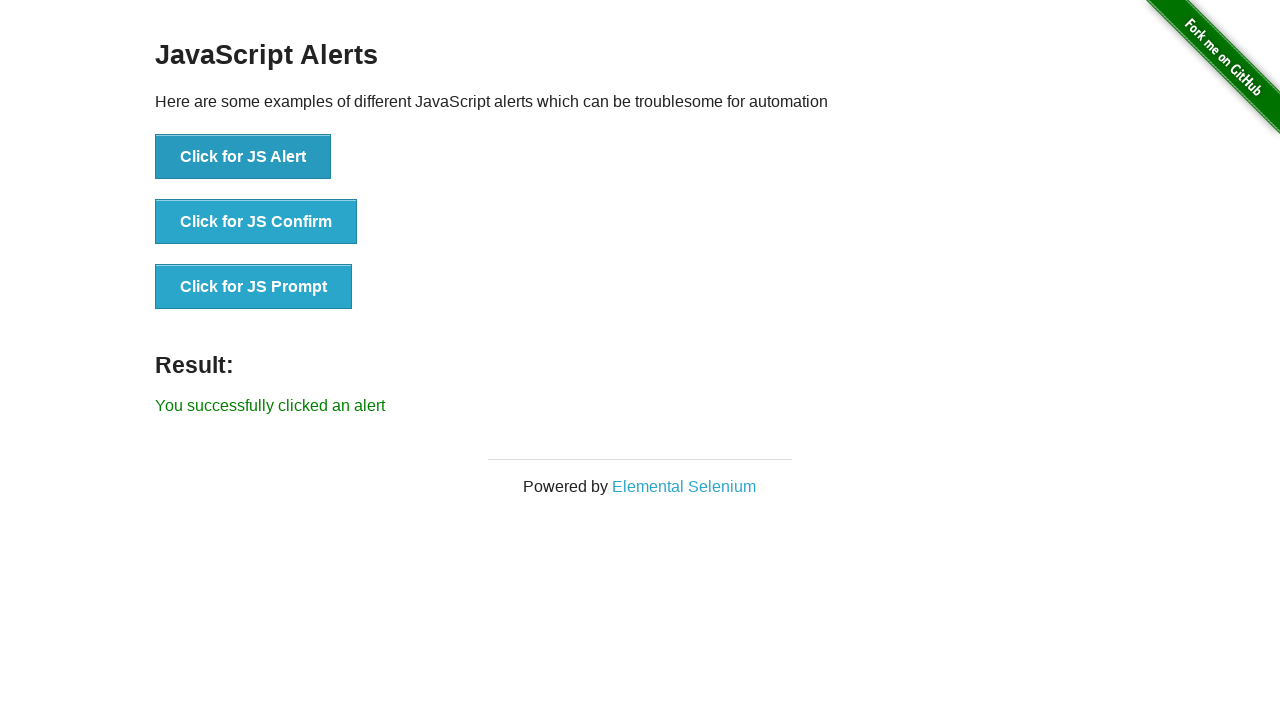

Waited for result message to appear
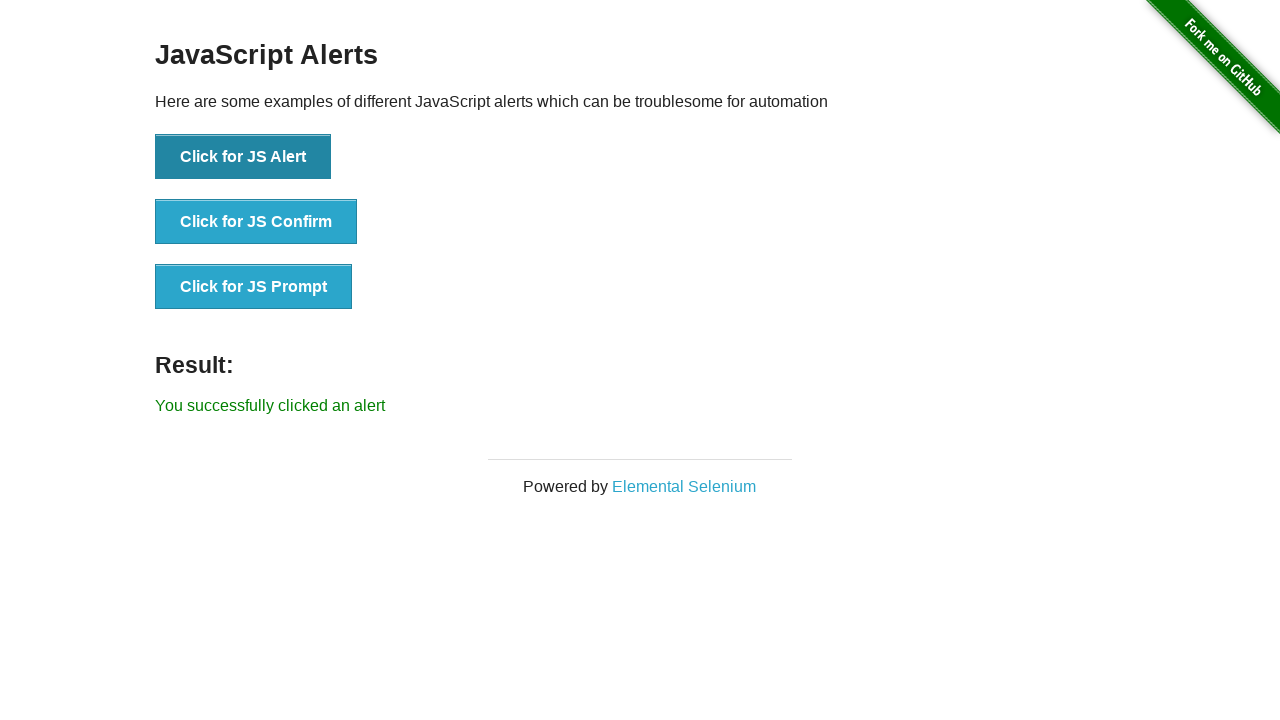

Retrieved result text content
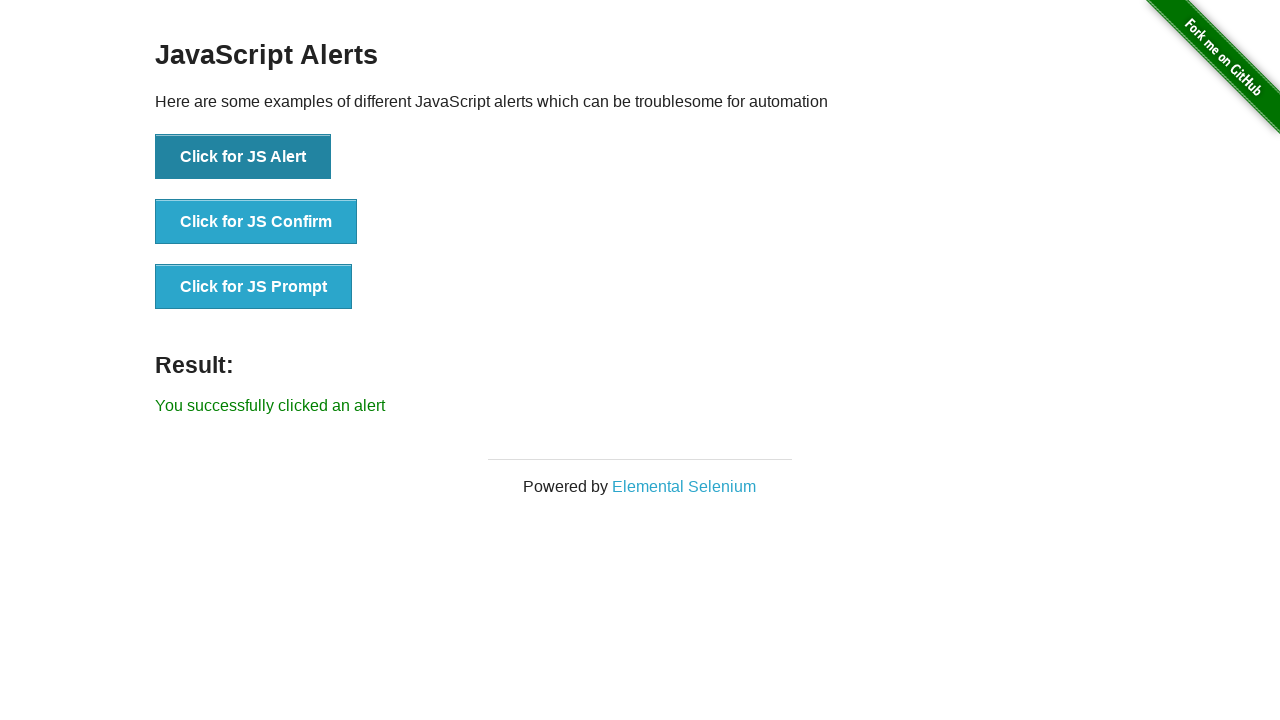

Verified result message equals 'You successfully clicked an alert'
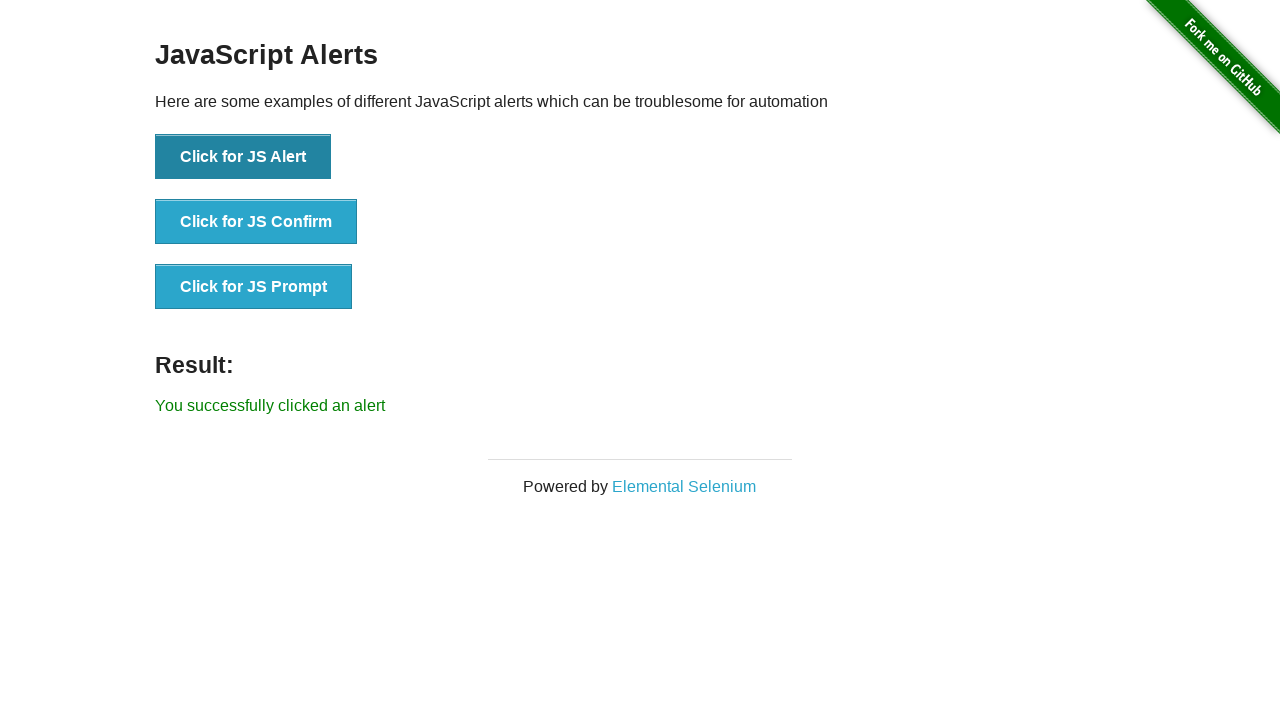

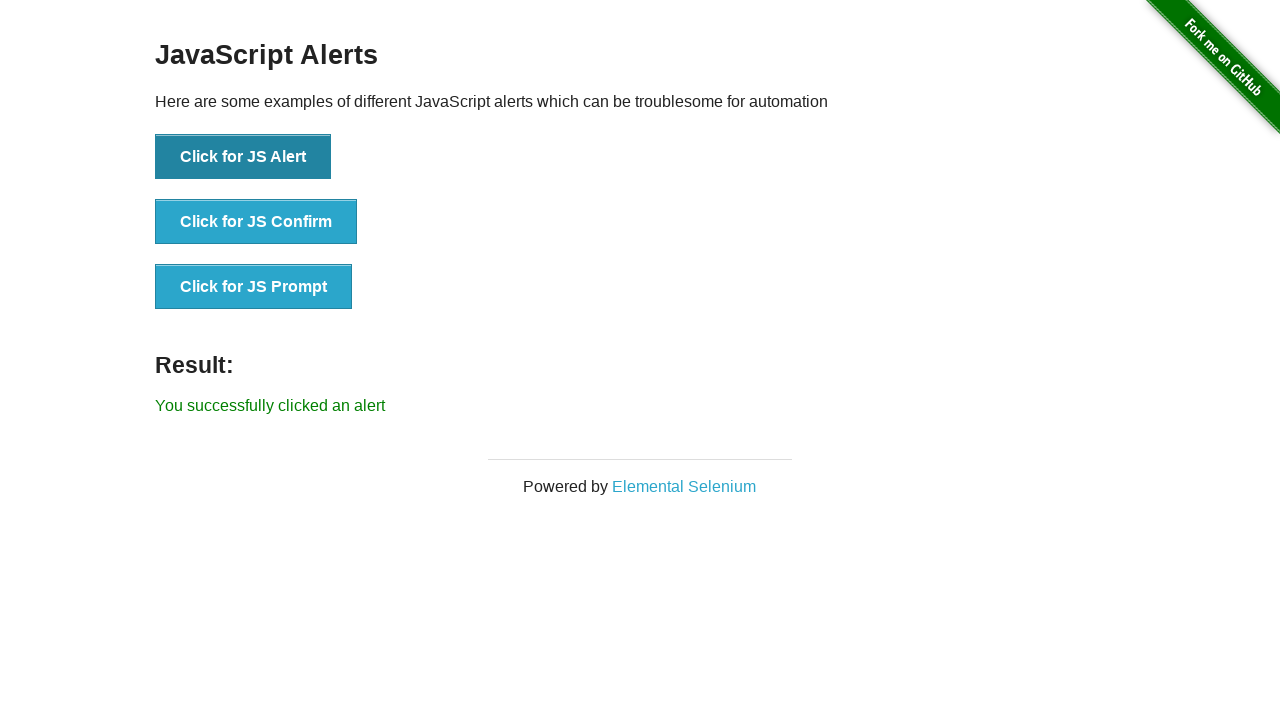